Tests the Python.org search functionality by entering a search query and verifying the results page loads

Starting URL: http://www.python.org

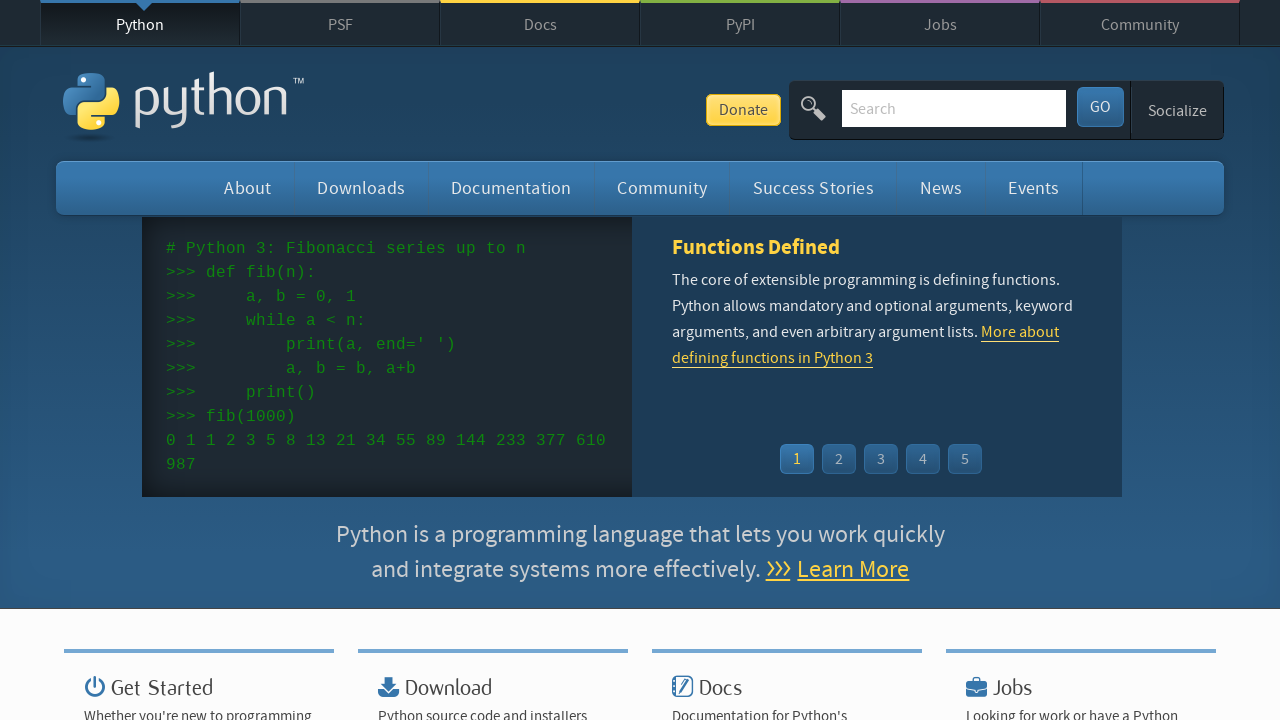

Verified page title contains 'Python'
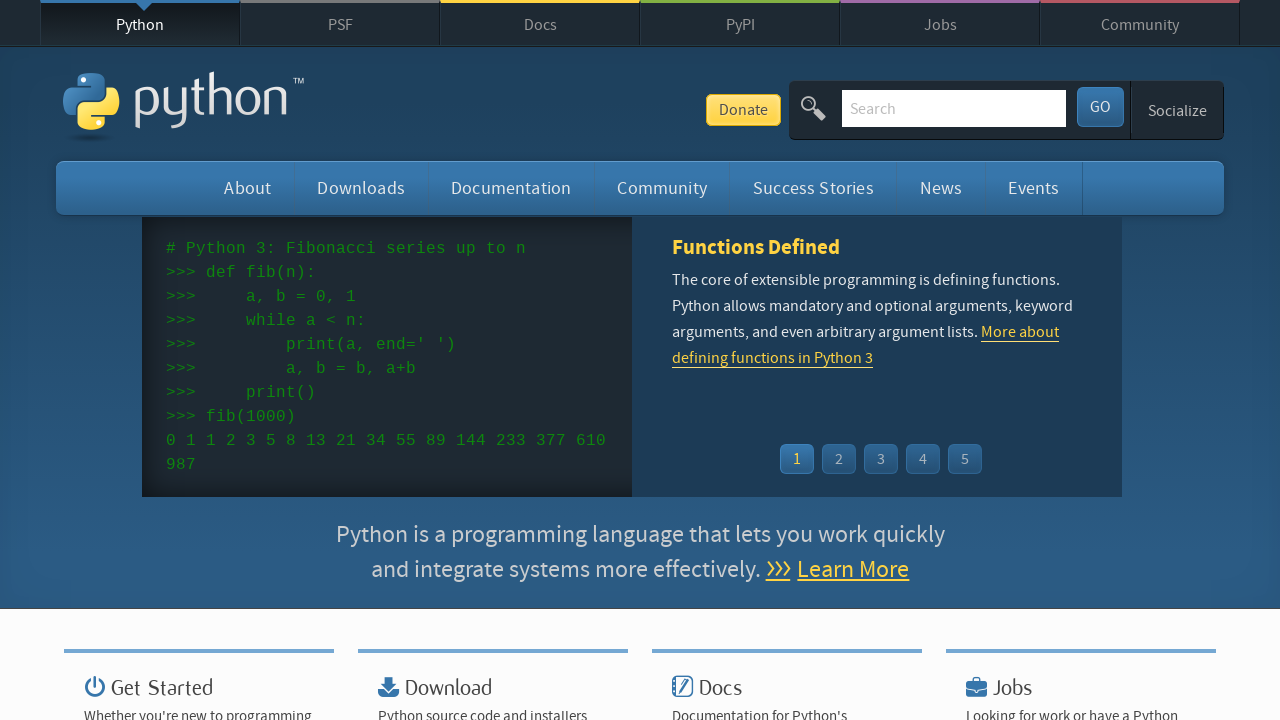

Cleared search input field on input[name='q']
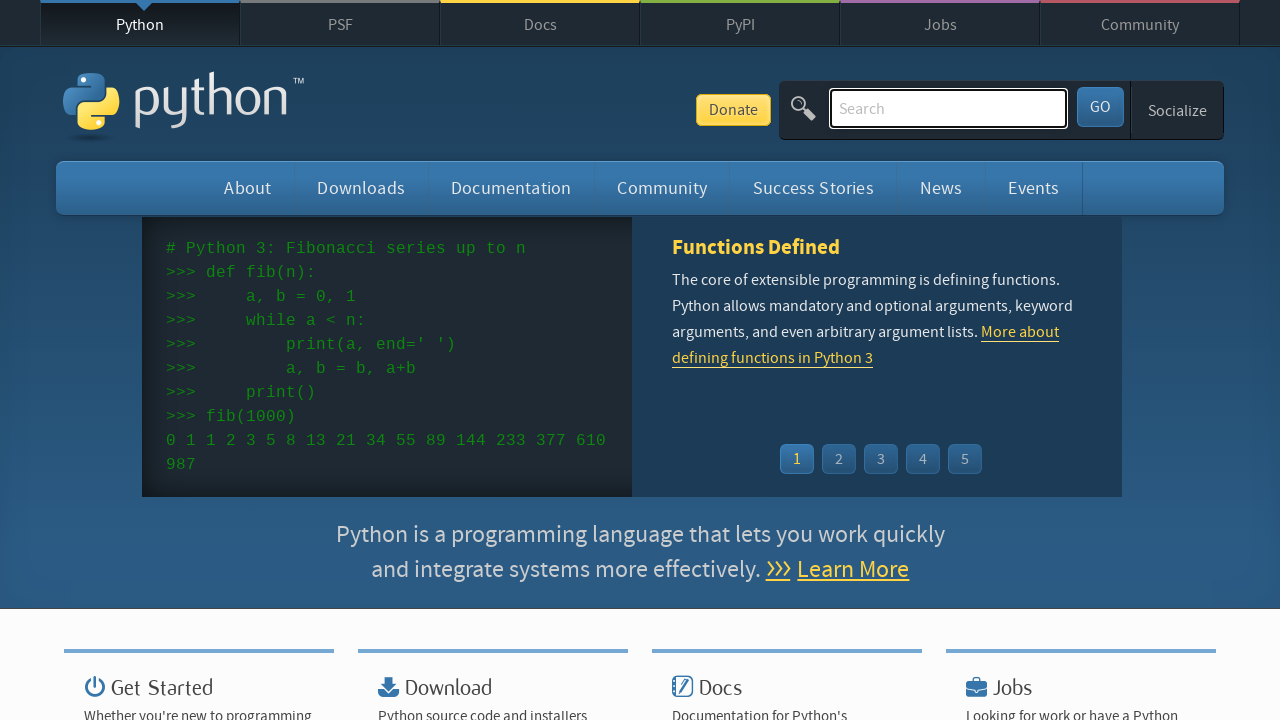

Filled search field with 'pyconon' on input[name='q']
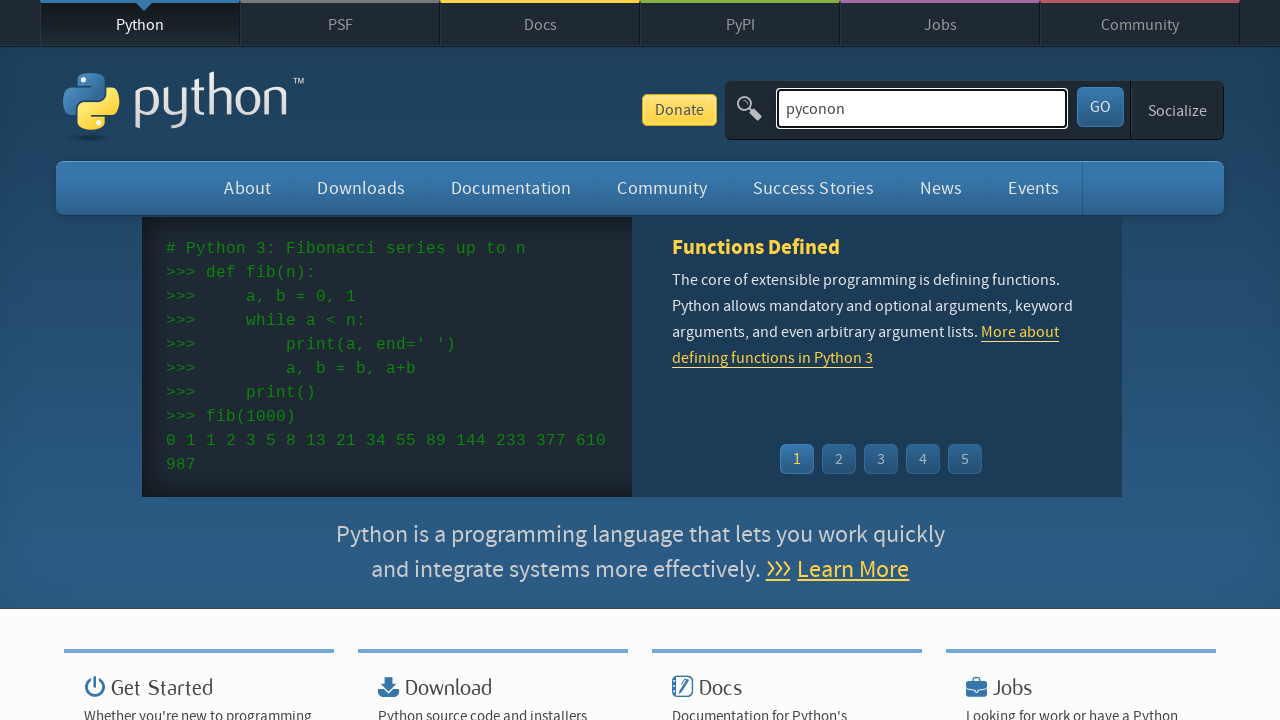

Pressed Enter to submit search query on input[name='q']
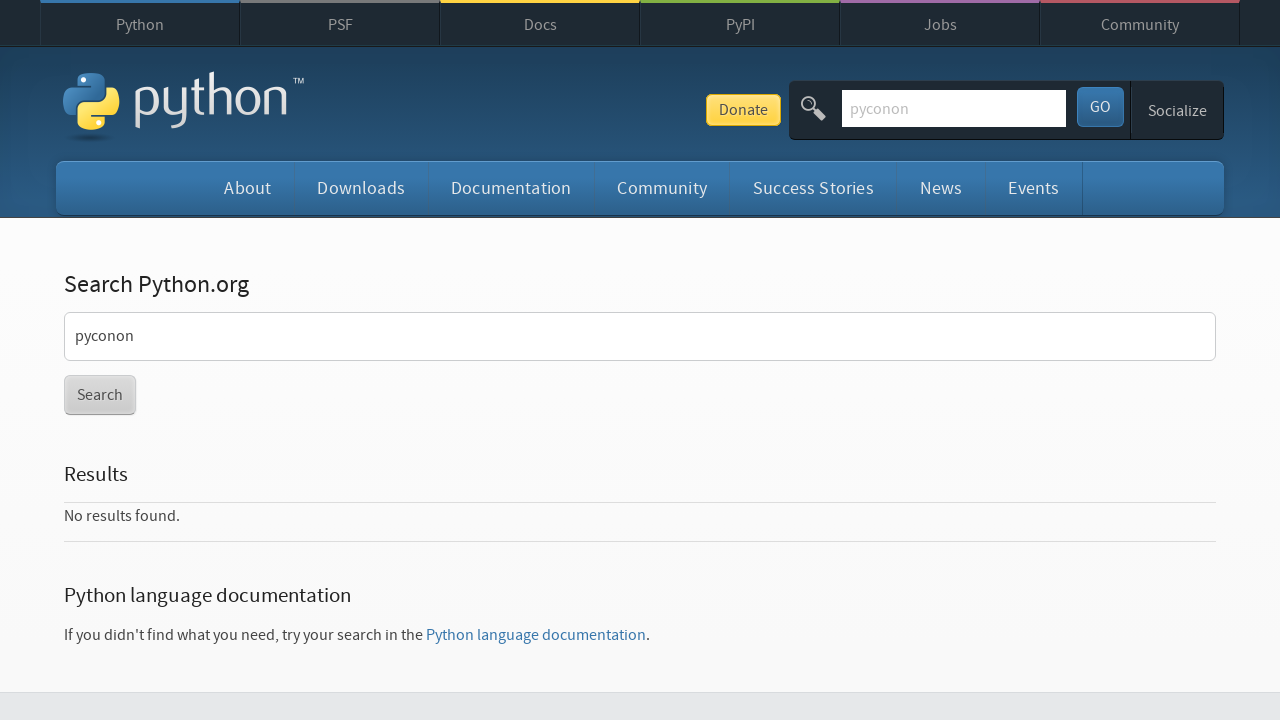

Search results page loaded (domcontentloaded)
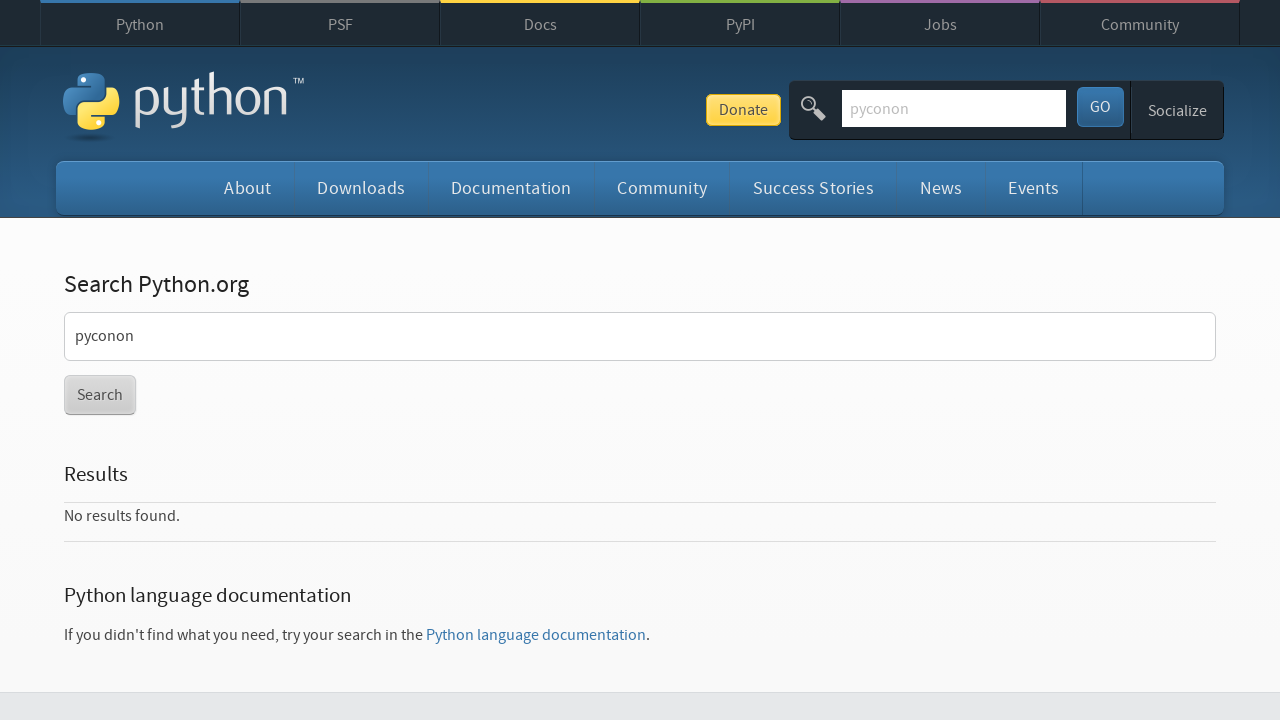

Verified 'mashka koza' text not present in results page
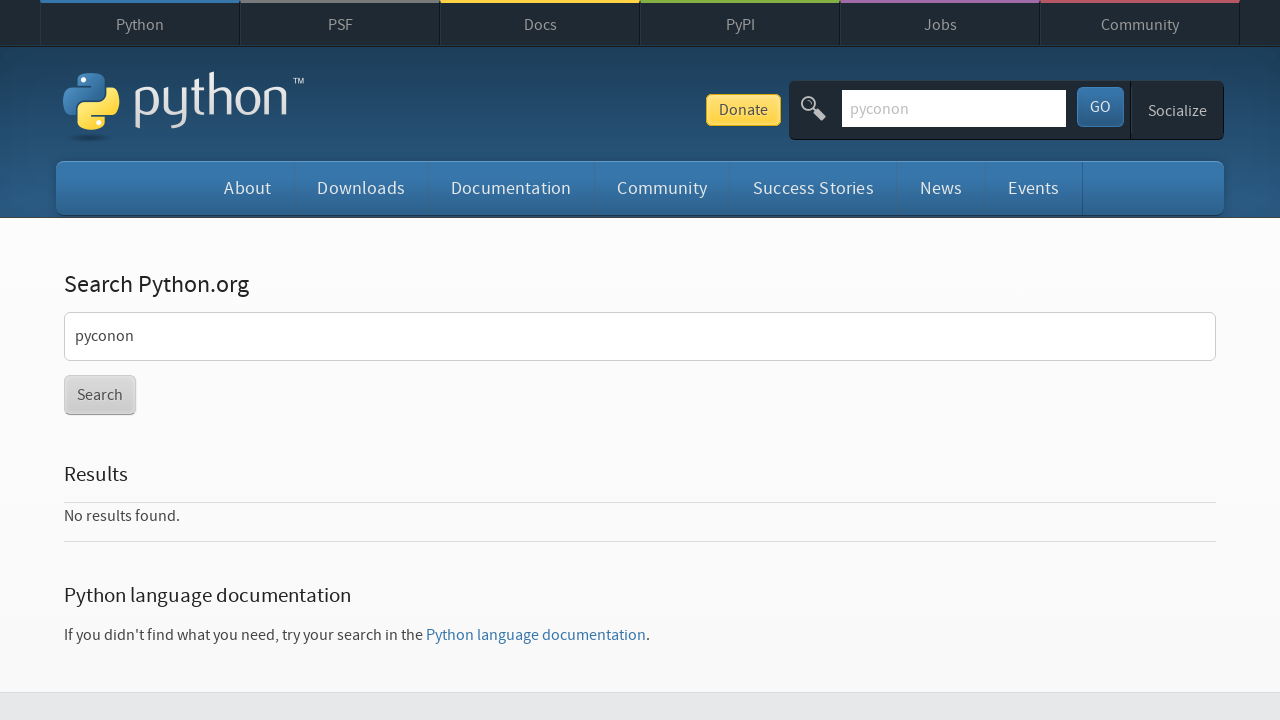

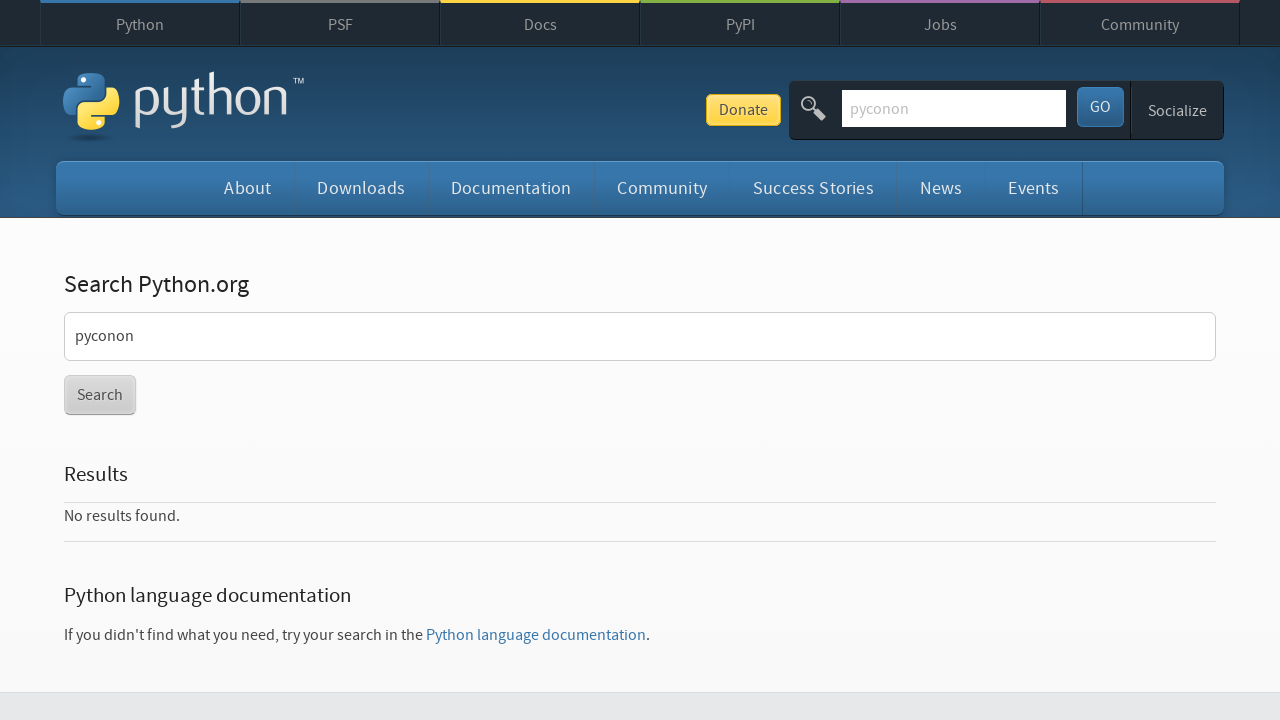